Tests basic navigation by visiting the home page and clicking the About Us link to navigate to the about page

Starting URL: https://v1.training-support.net

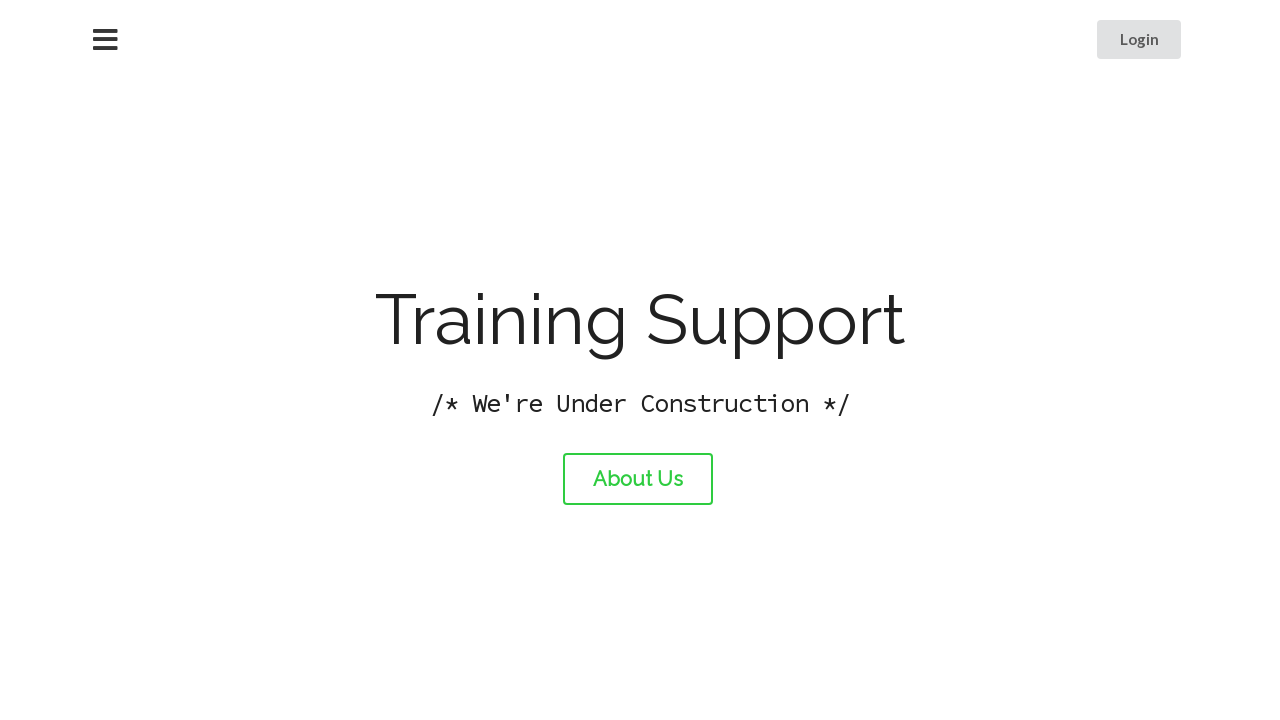

Navigated to home page at https://v1.training-support.net
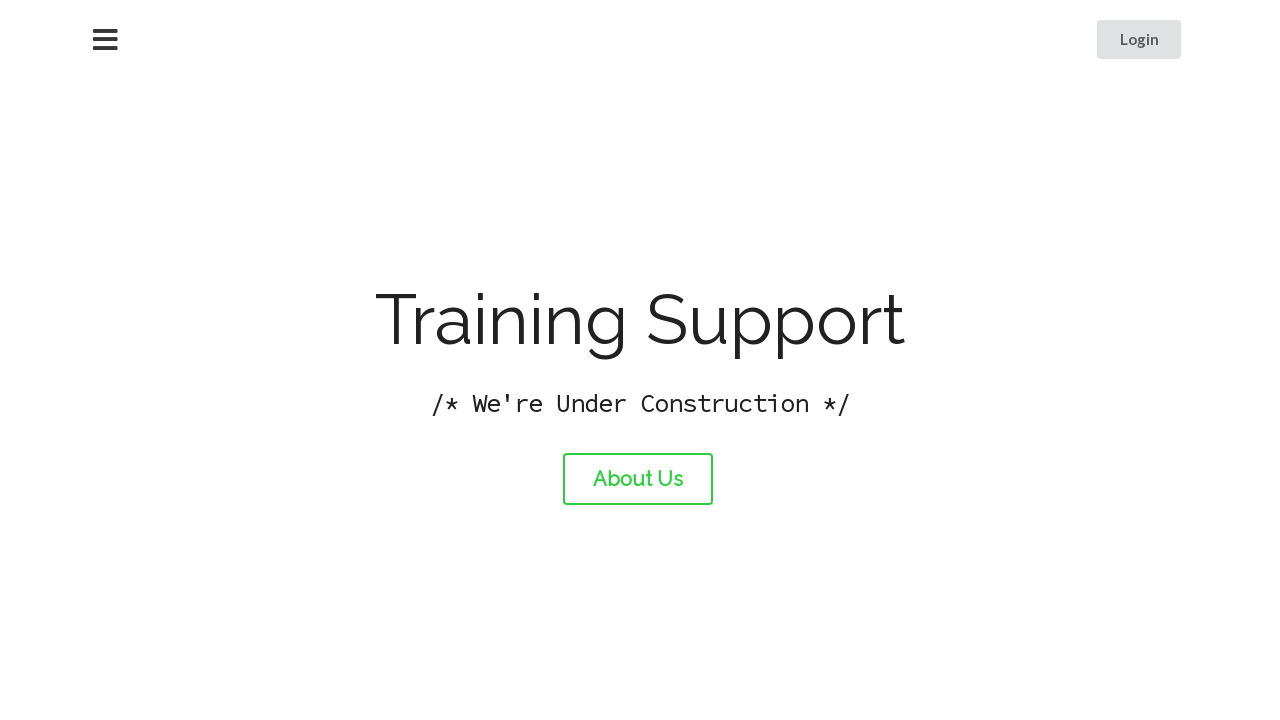

Clicked About Us link to navigate to about page at (638, 479) on #about-link
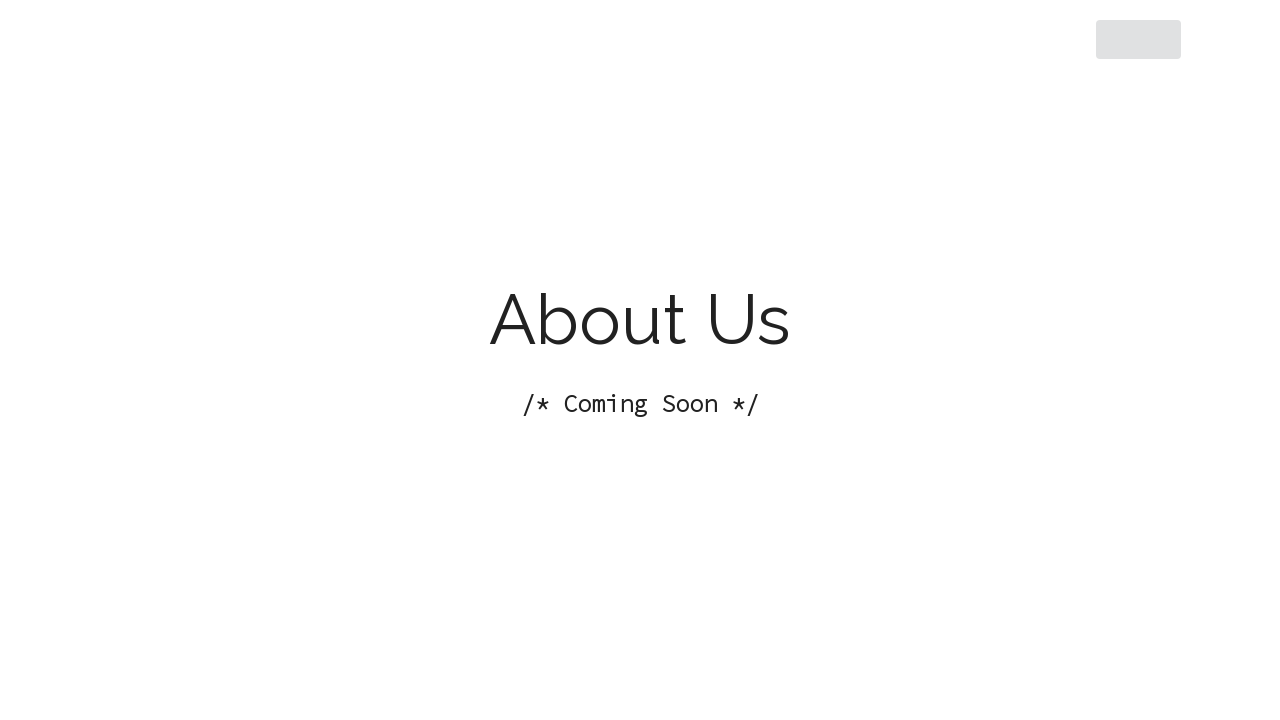

About page loaded completely
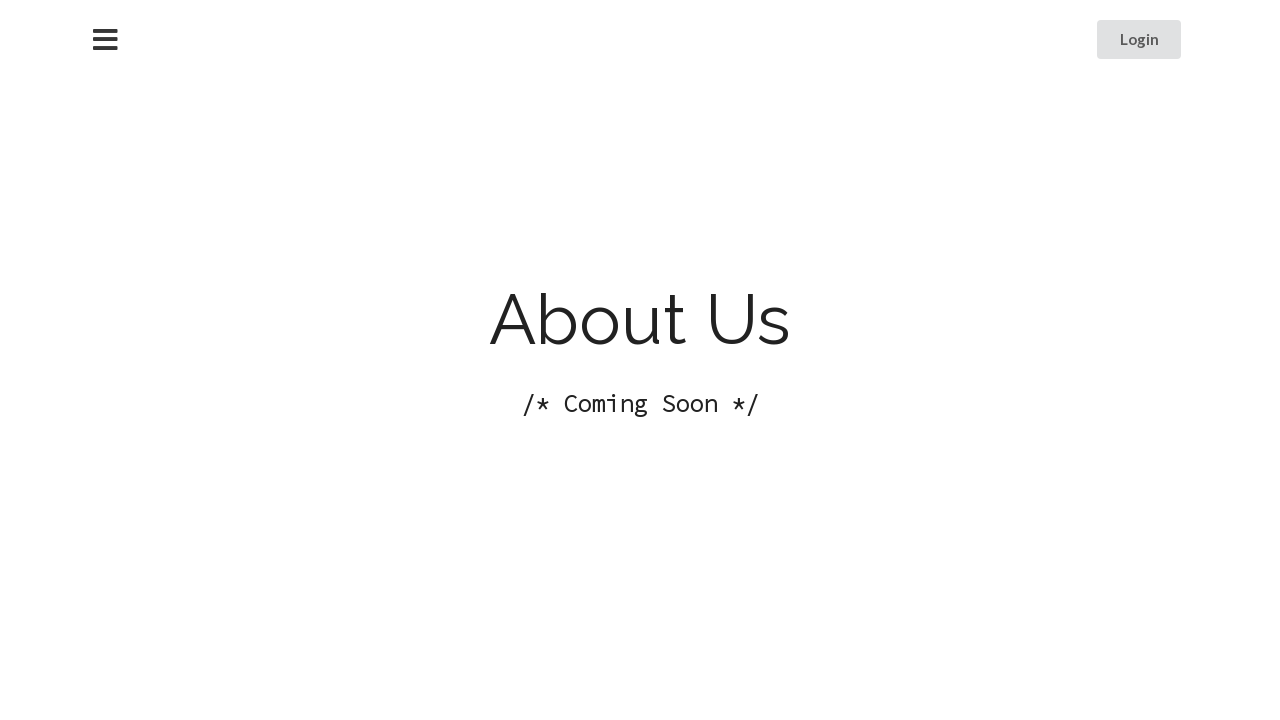

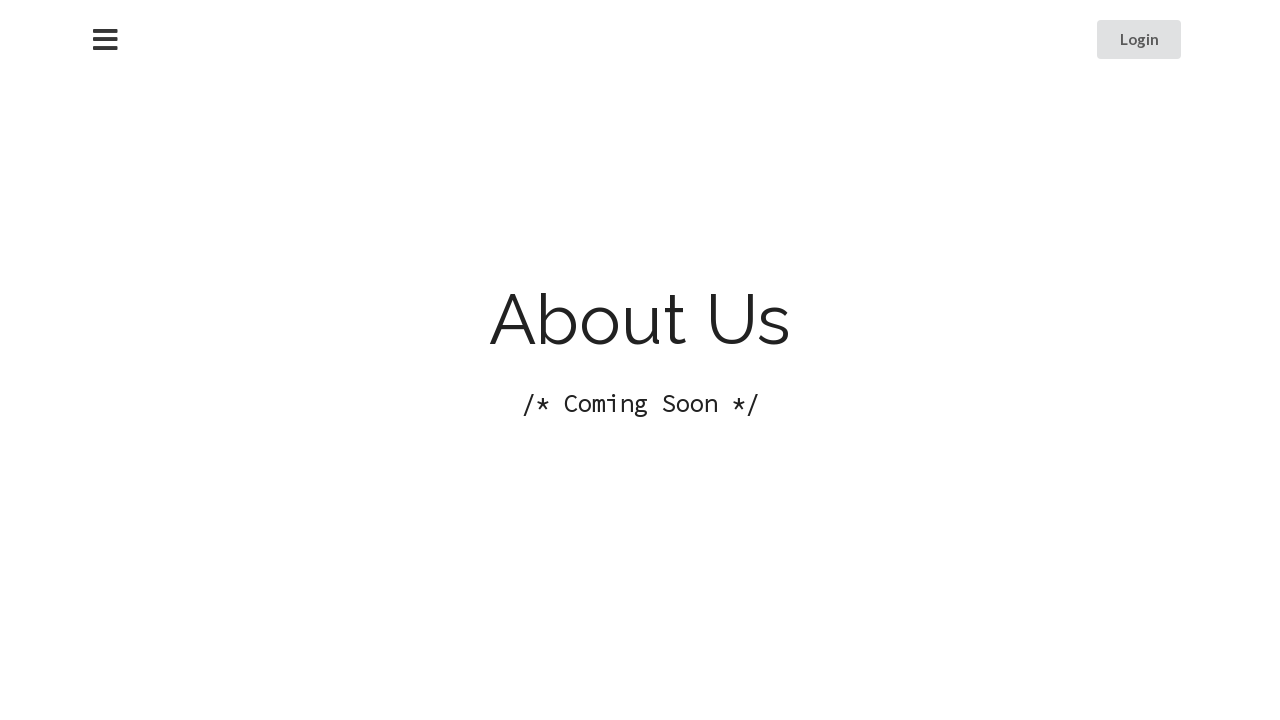